Tests that clicking the Scooter logo from the order form navigates back to the main page

Starting URL: https://qa-scooter.praktikum-services.ru/

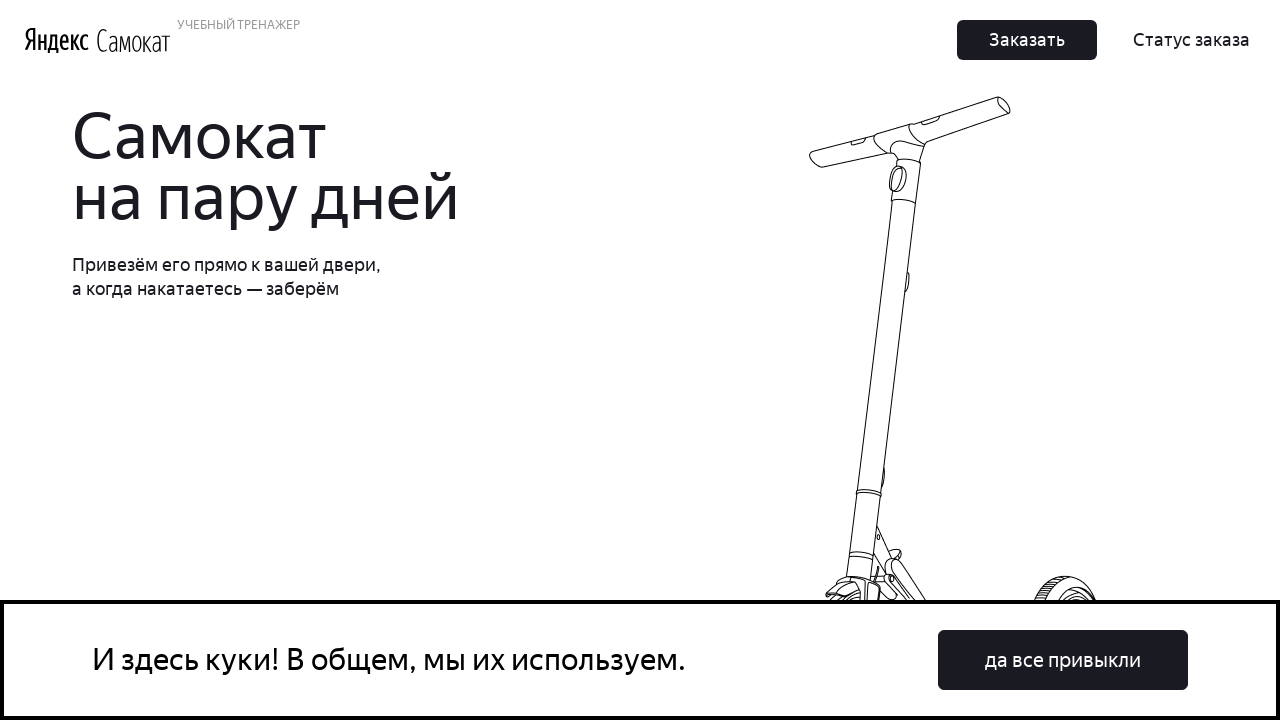

Clicked header register/order button to navigate to order form at (1027, 40) on button.Header_Button__2_dY9, .Button_Button__ra12g
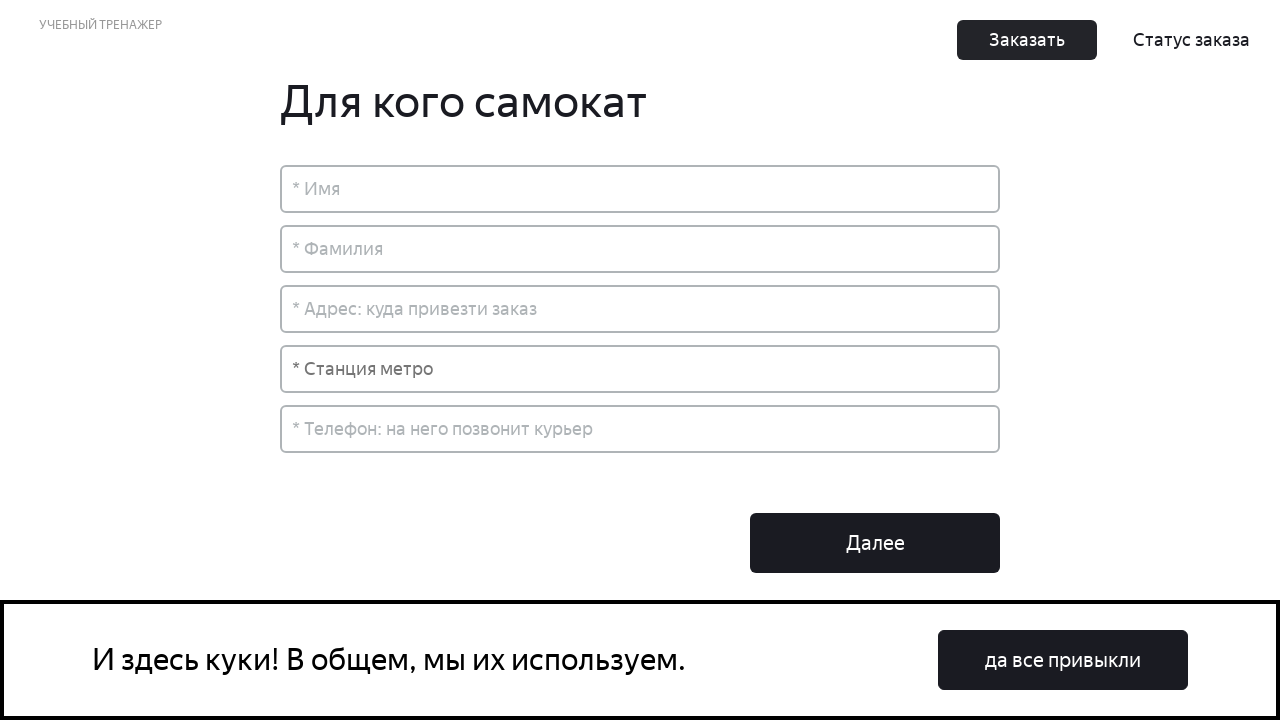

Order form loaded successfully
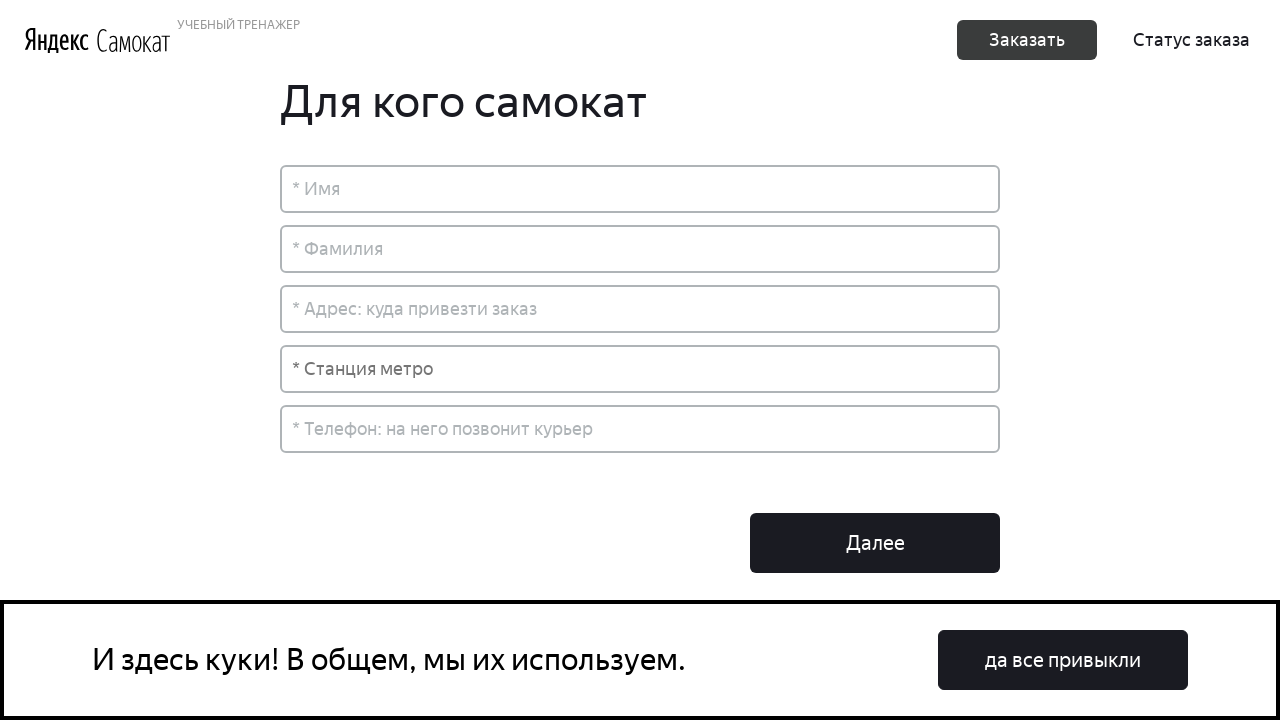

Clicked Scooter logo in header to return to main page at (134, 40) on a.Header_LogoScooter__3lsAR, img[alt='Scooter']
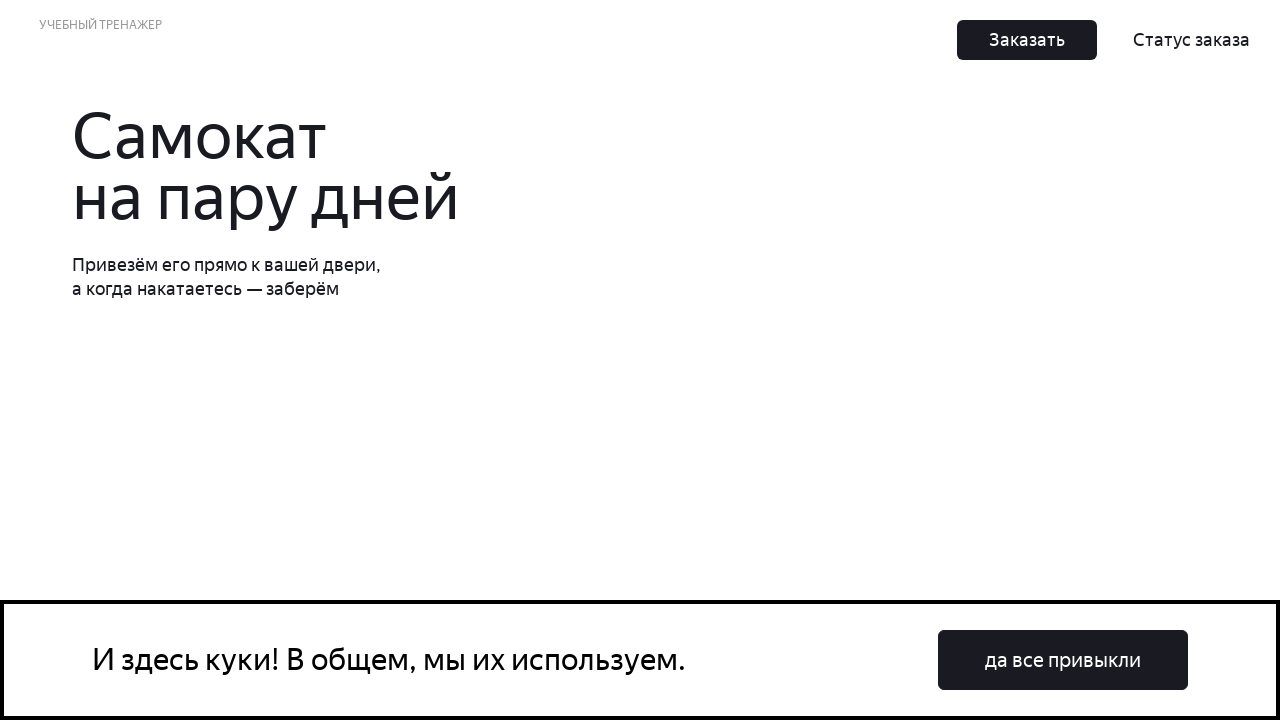

Main page loaded successfully - characteristic element detected
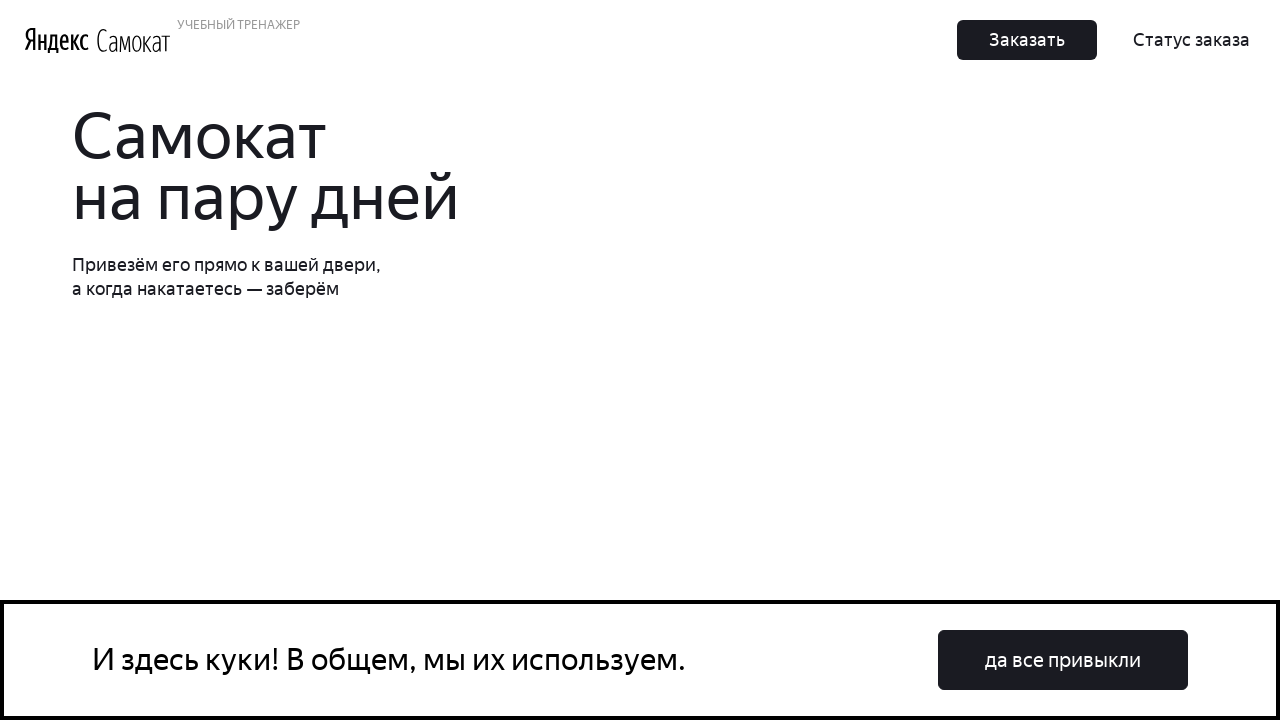

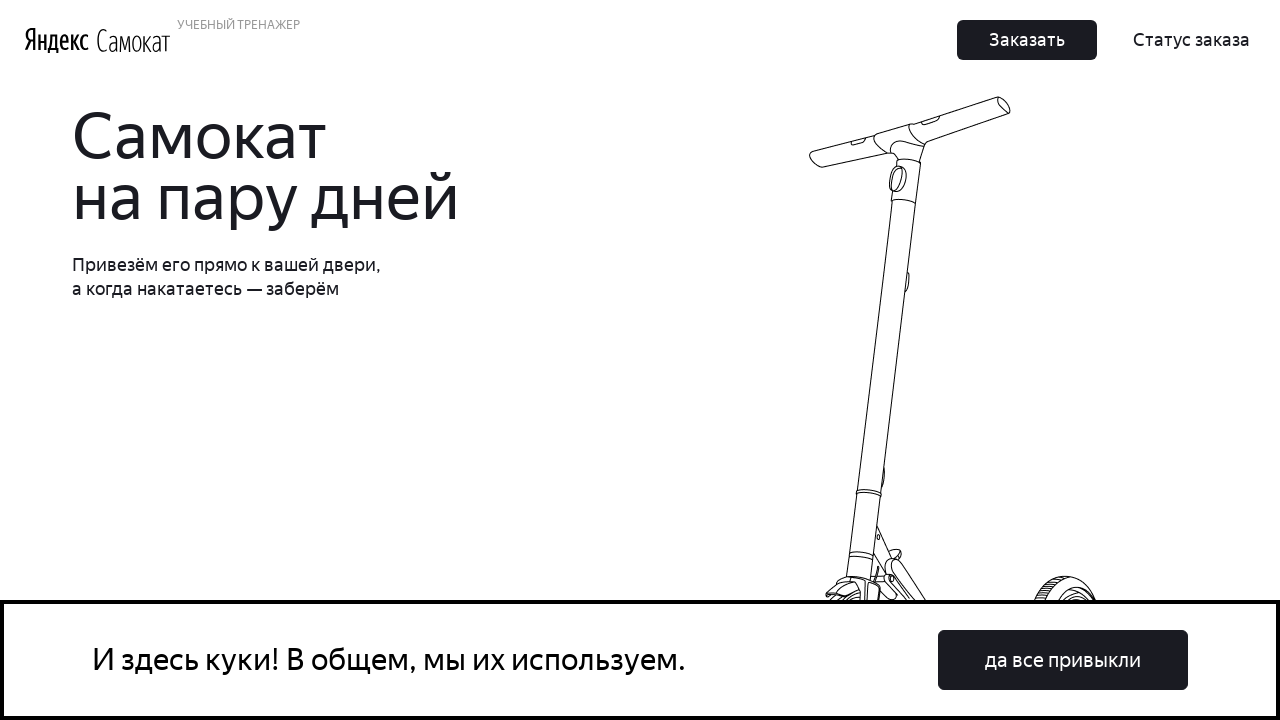